Tests alert handling functionality by clicking a button that triggers an alert and dismissing it

Starting URL: http://demo.automationtesting.in/Alerts.html

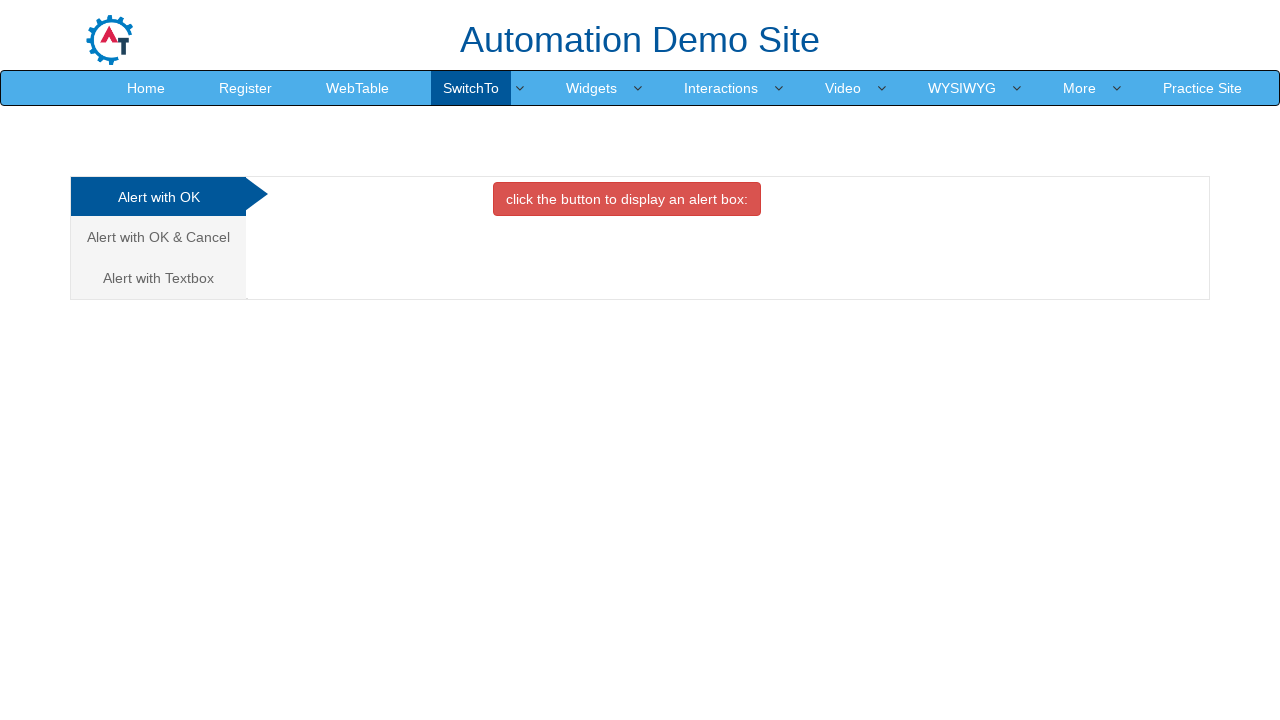

Clicked button to trigger alert at (627, 199) on xpath=//*[@id="OKTab"]/button
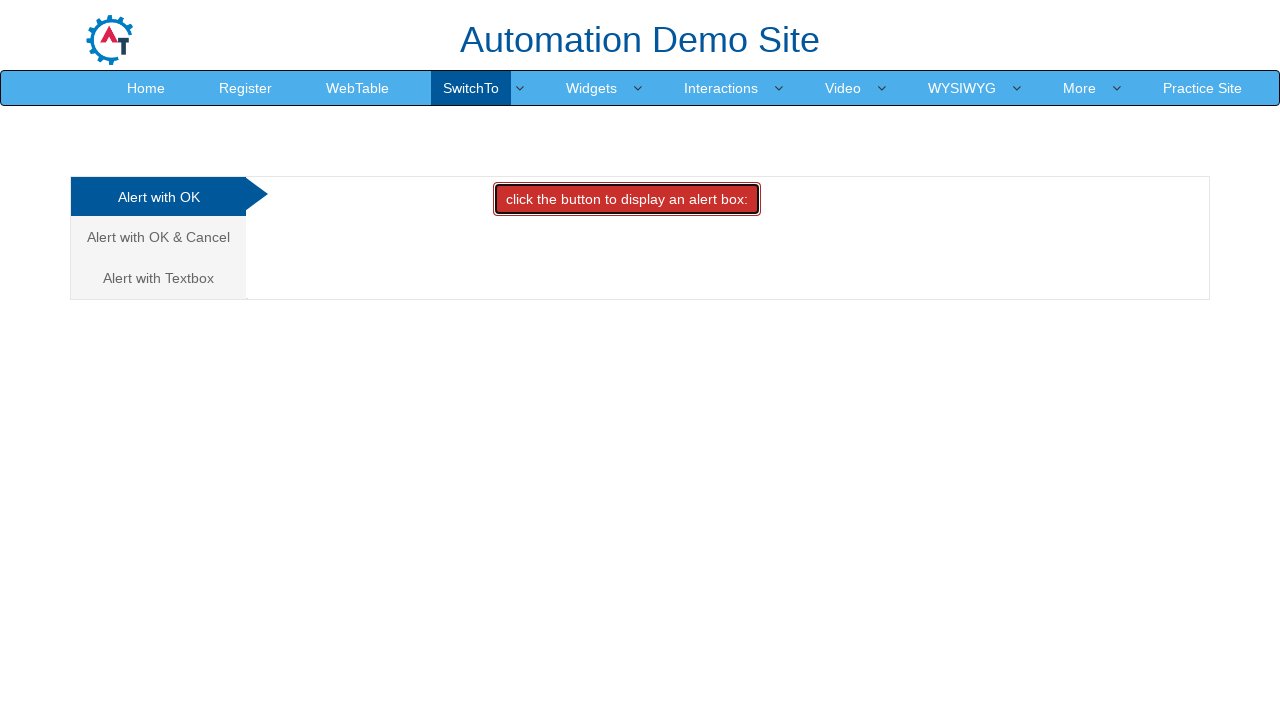

Set up dialog handler to dismiss alert
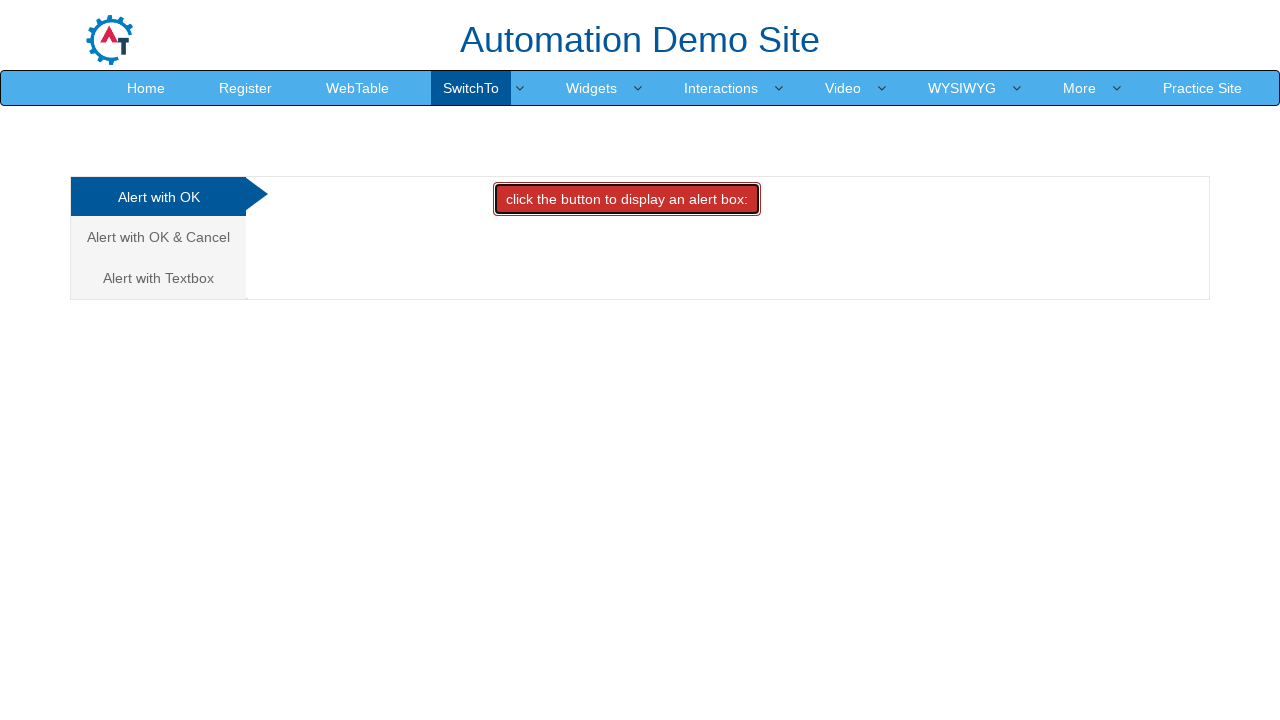

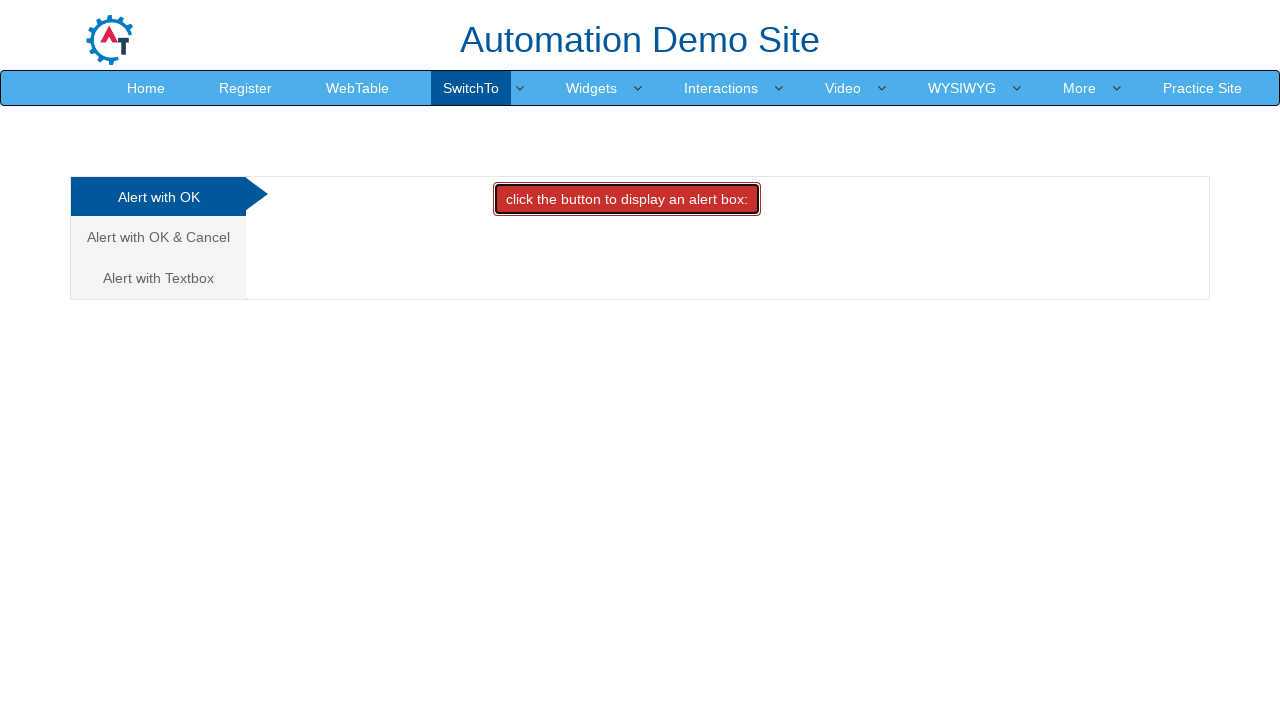